Tests table element interaction by locating a product table and verifying its structure (row and column counts) and reading data from specific cells in the second row.

Starting URL: http://qaclickacademy.com/practice.php

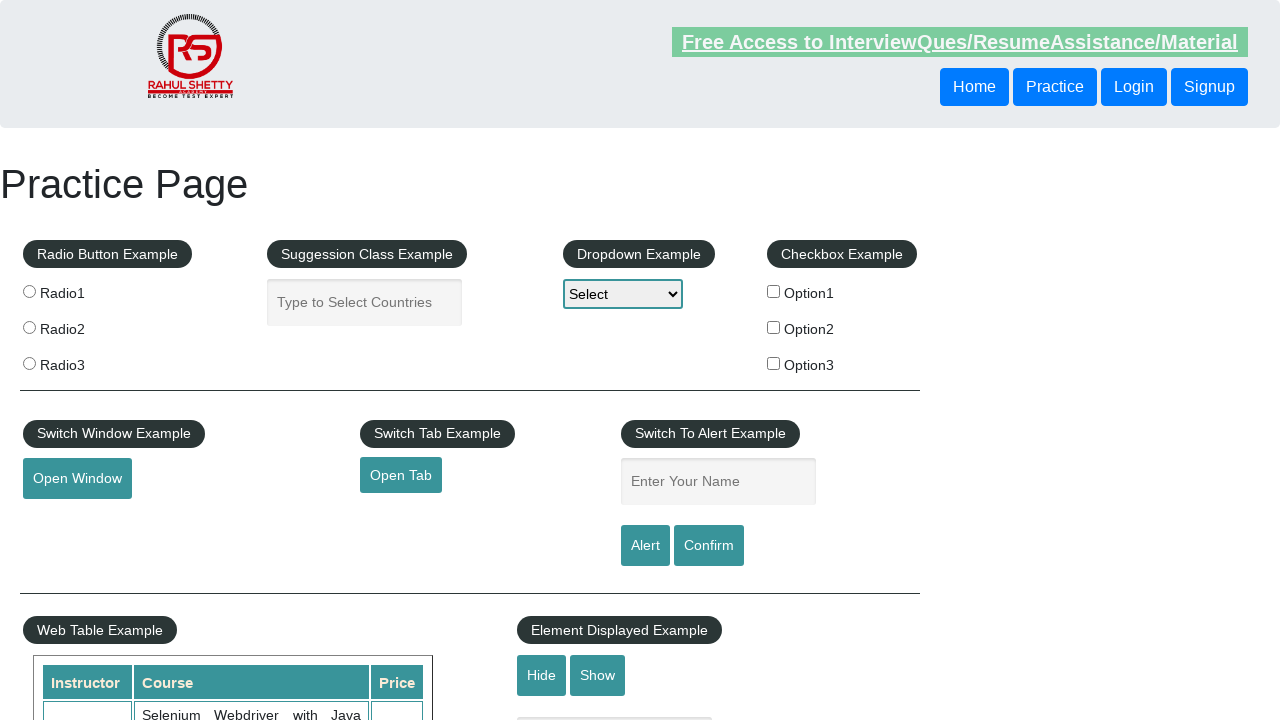

Waited for product table to be visible
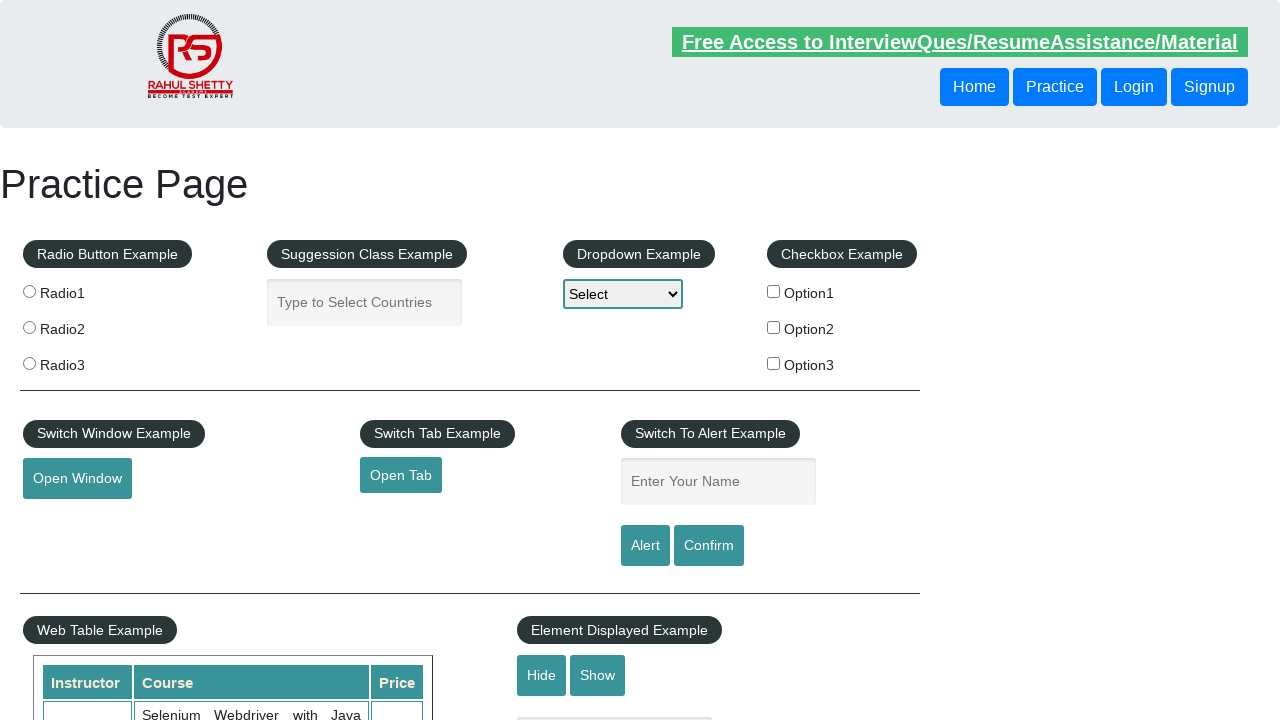

Located product table element
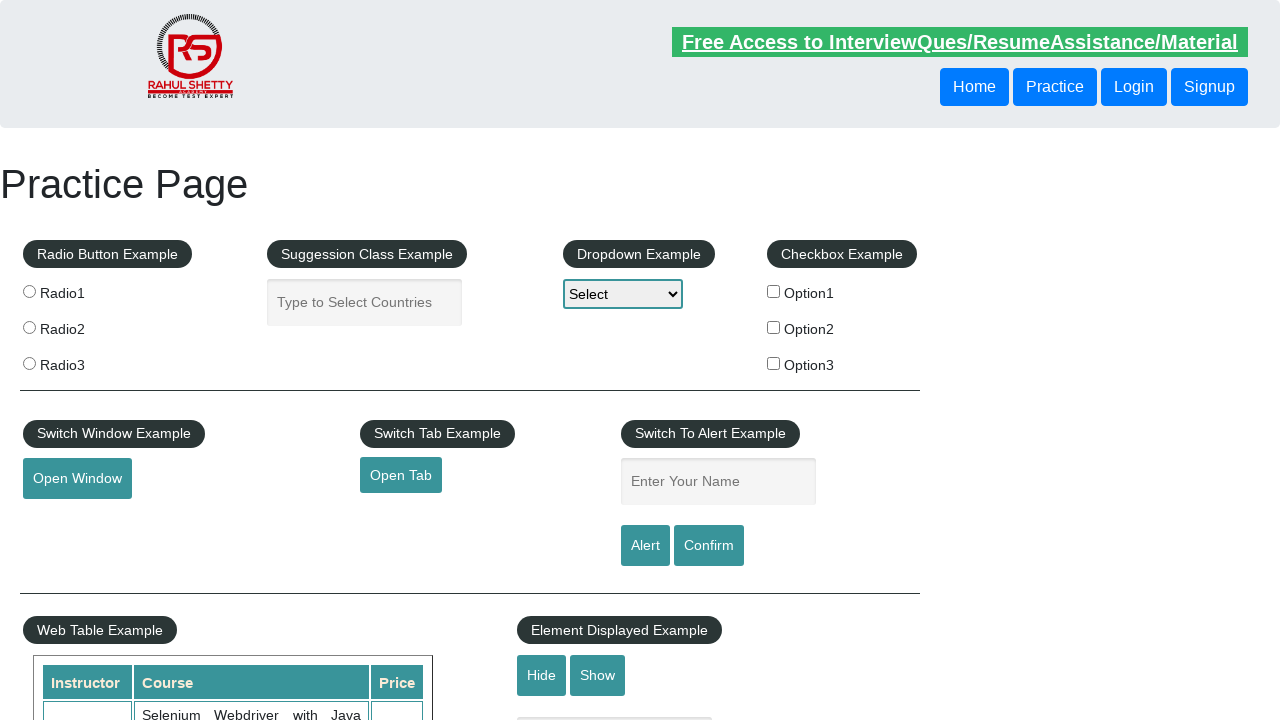

Located all table rows
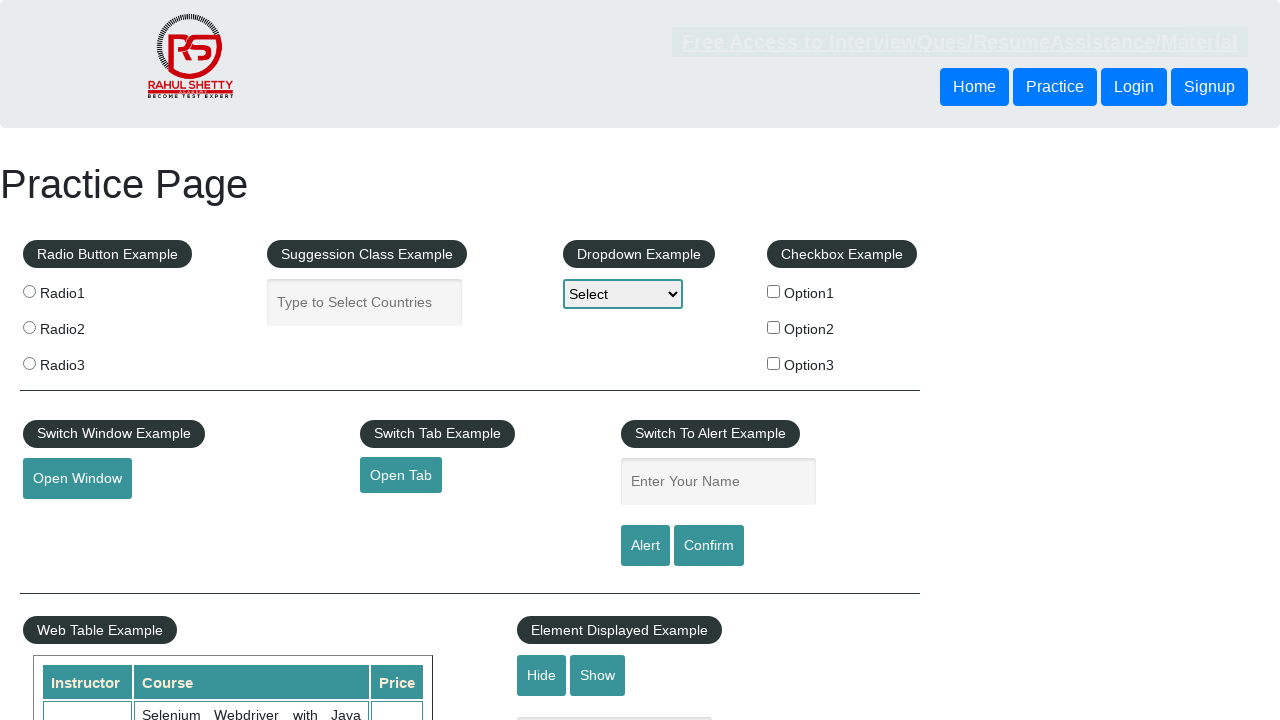

Waited for first table row to be available
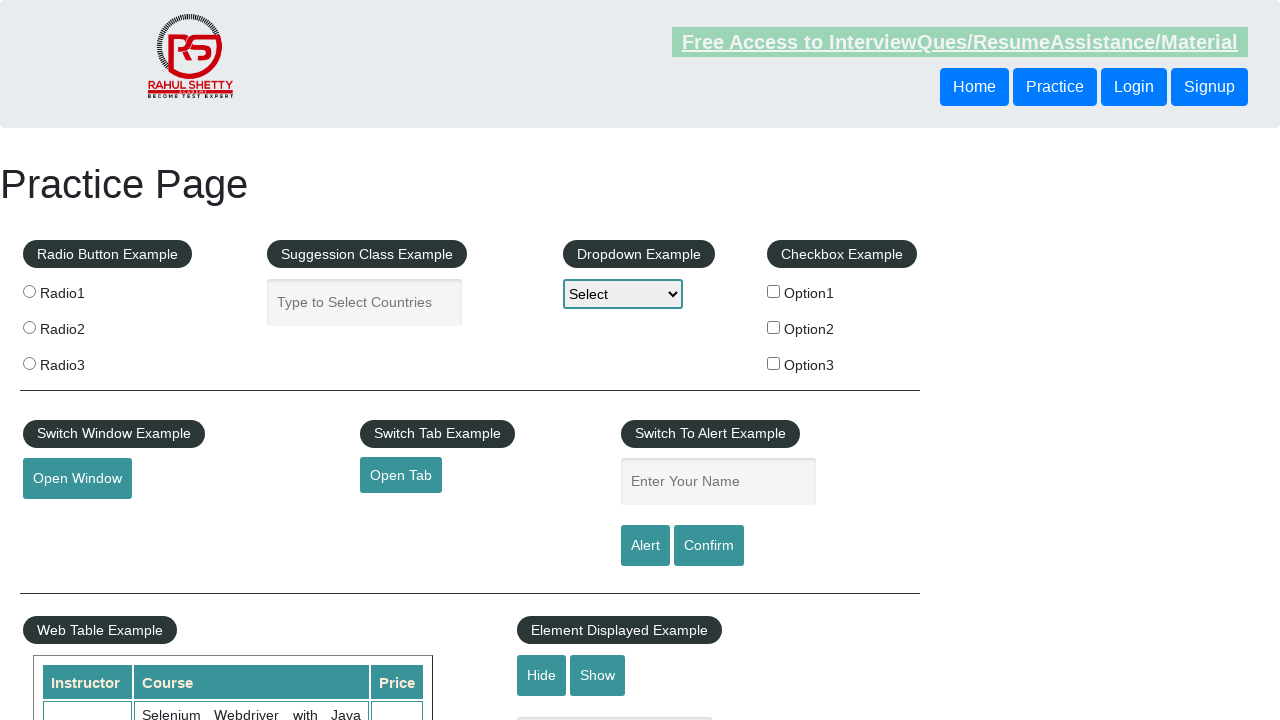

Located header column cells in first row
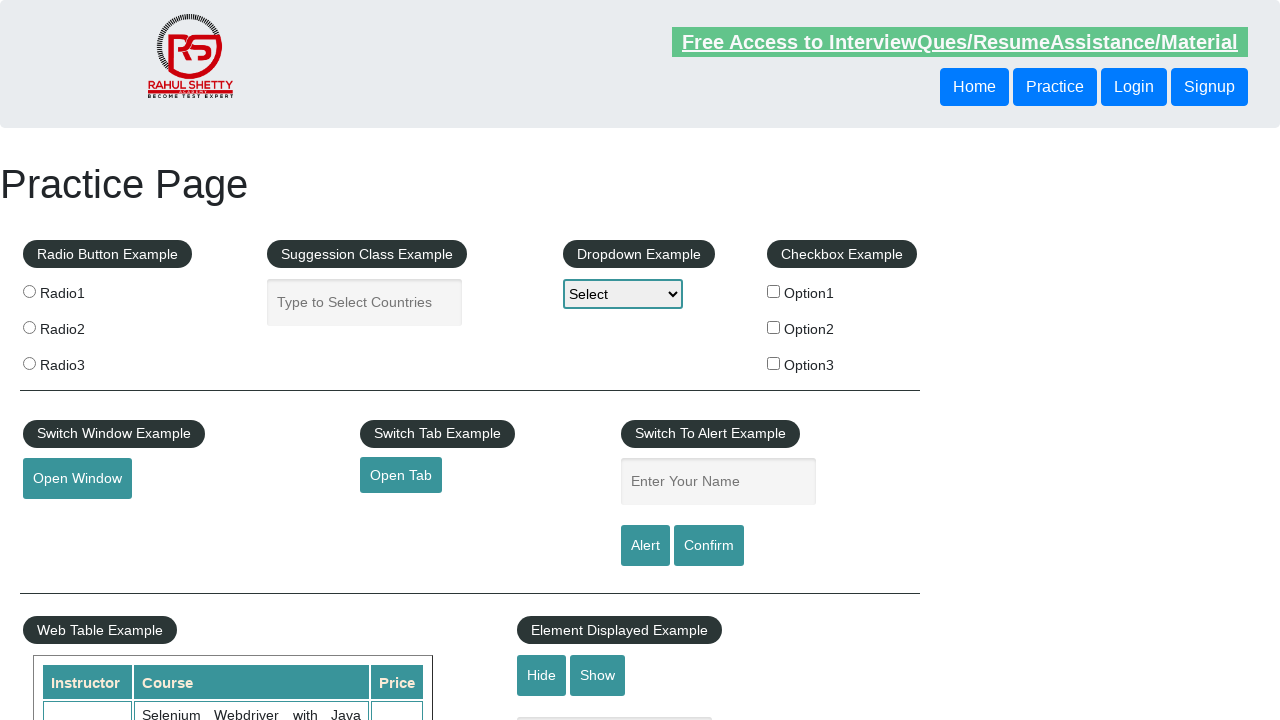

Waited for first header column to be available
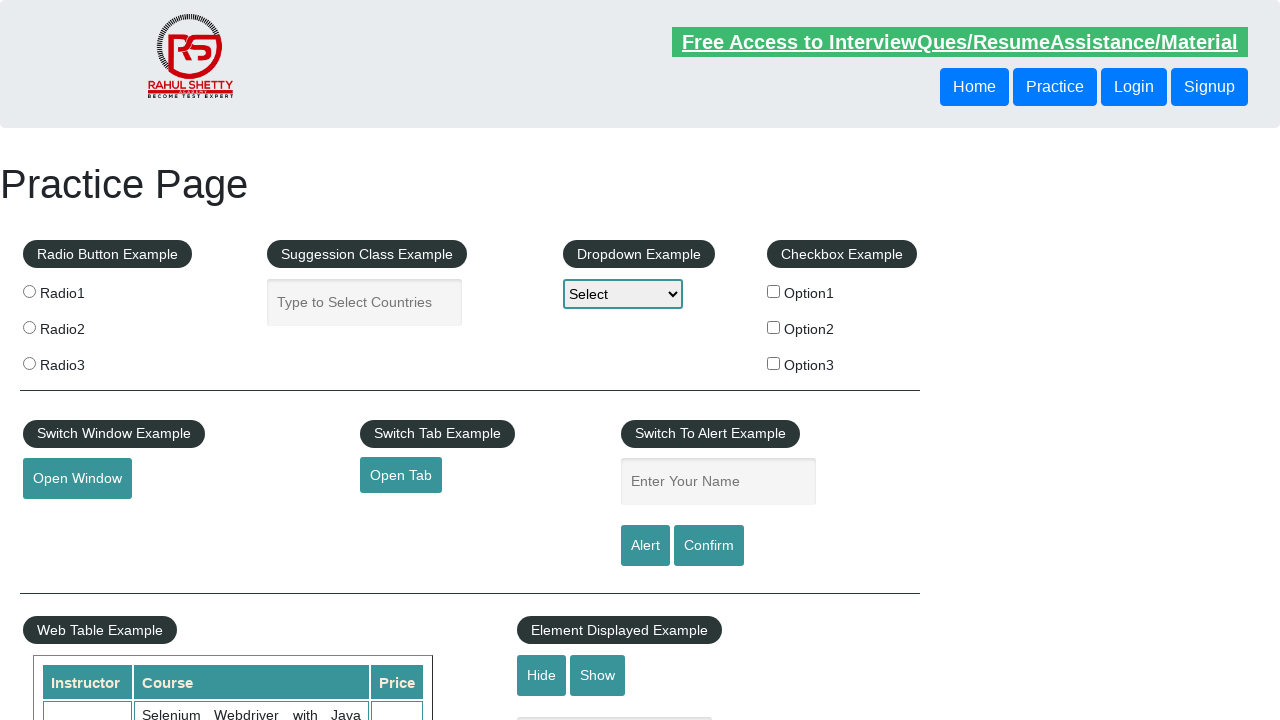

Located data cells in the third table row
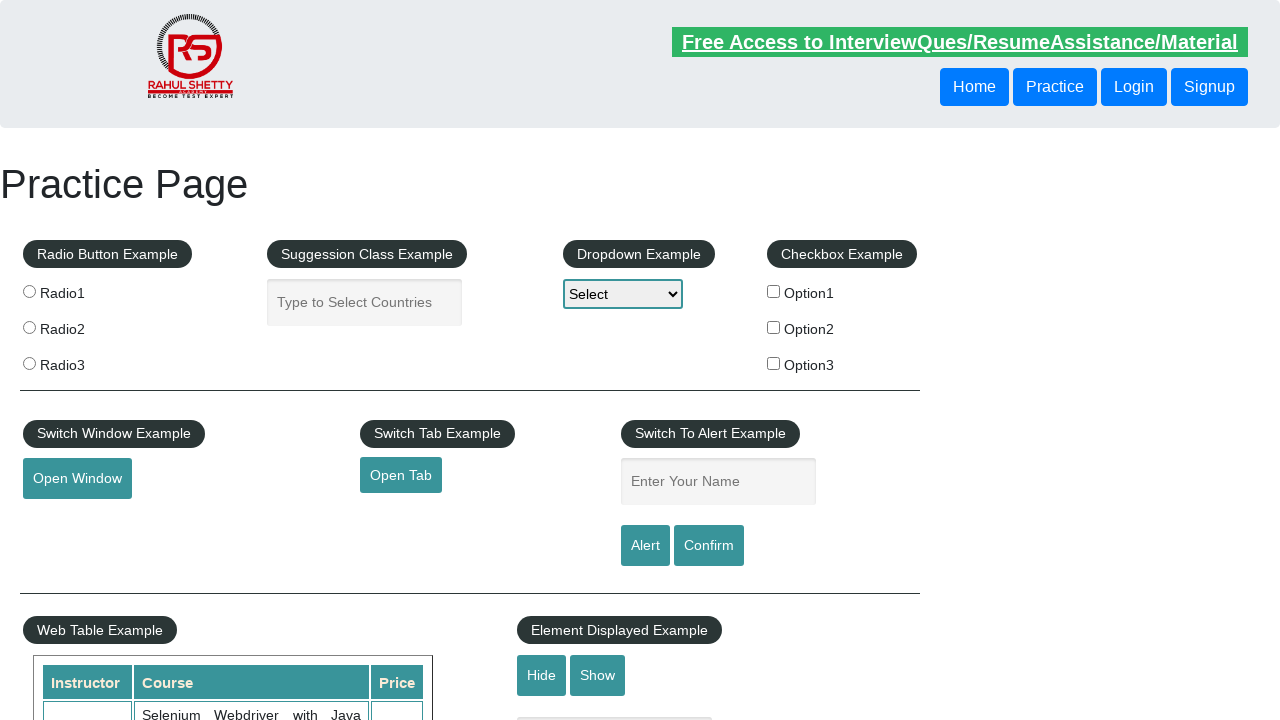

Waited for first data cell in third row to be available
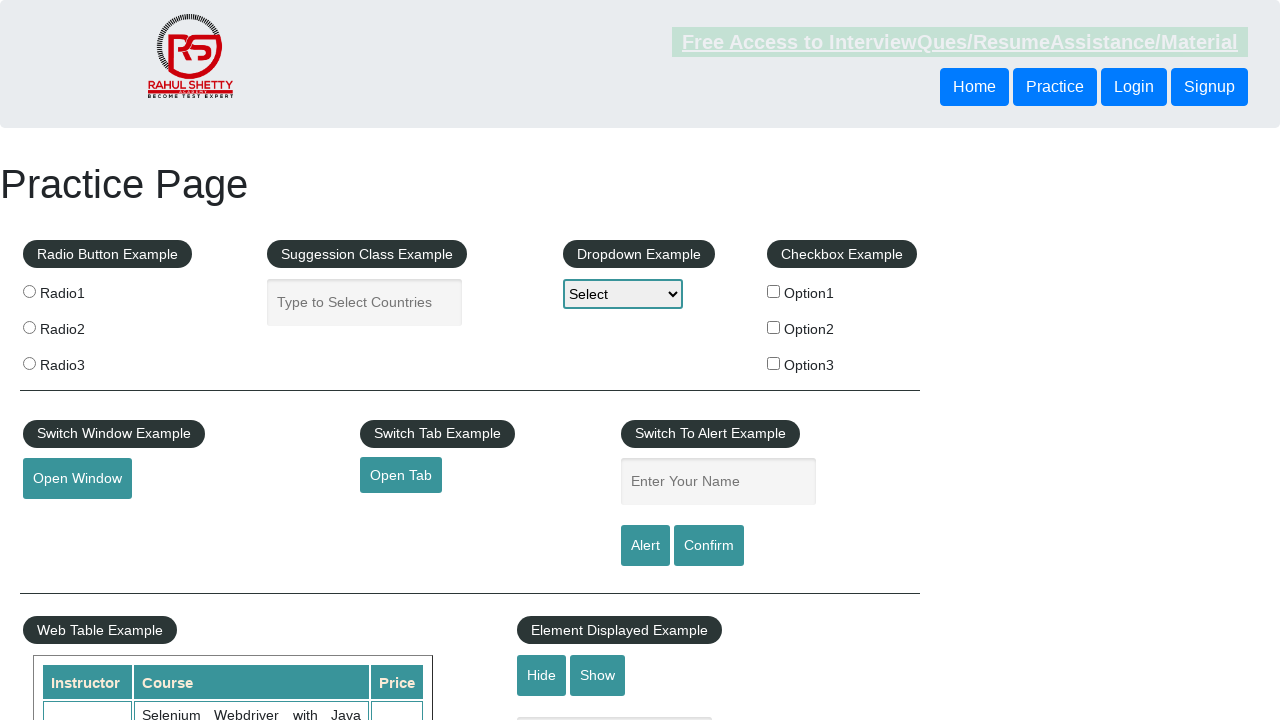

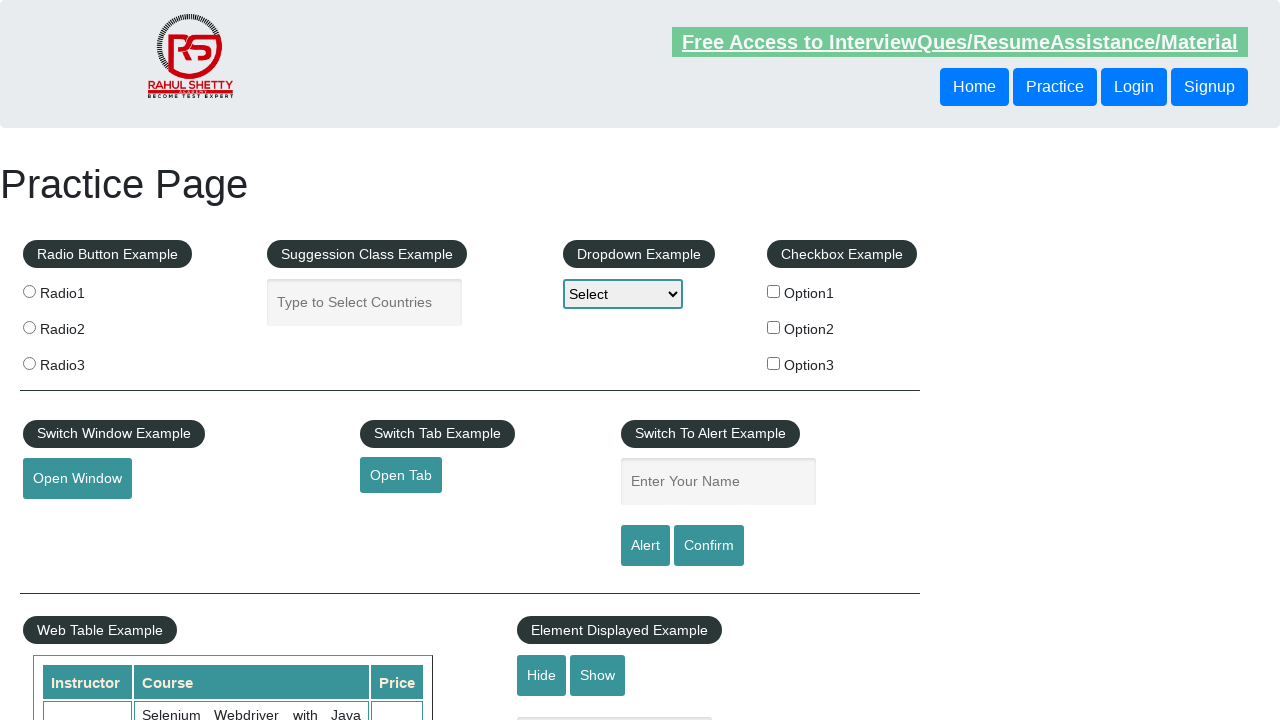